Tests window switching by clicking a button to open a new window, switching to it, then switching back to the original window.

Starting URL: https://codenboxautomationlab.com/practice/

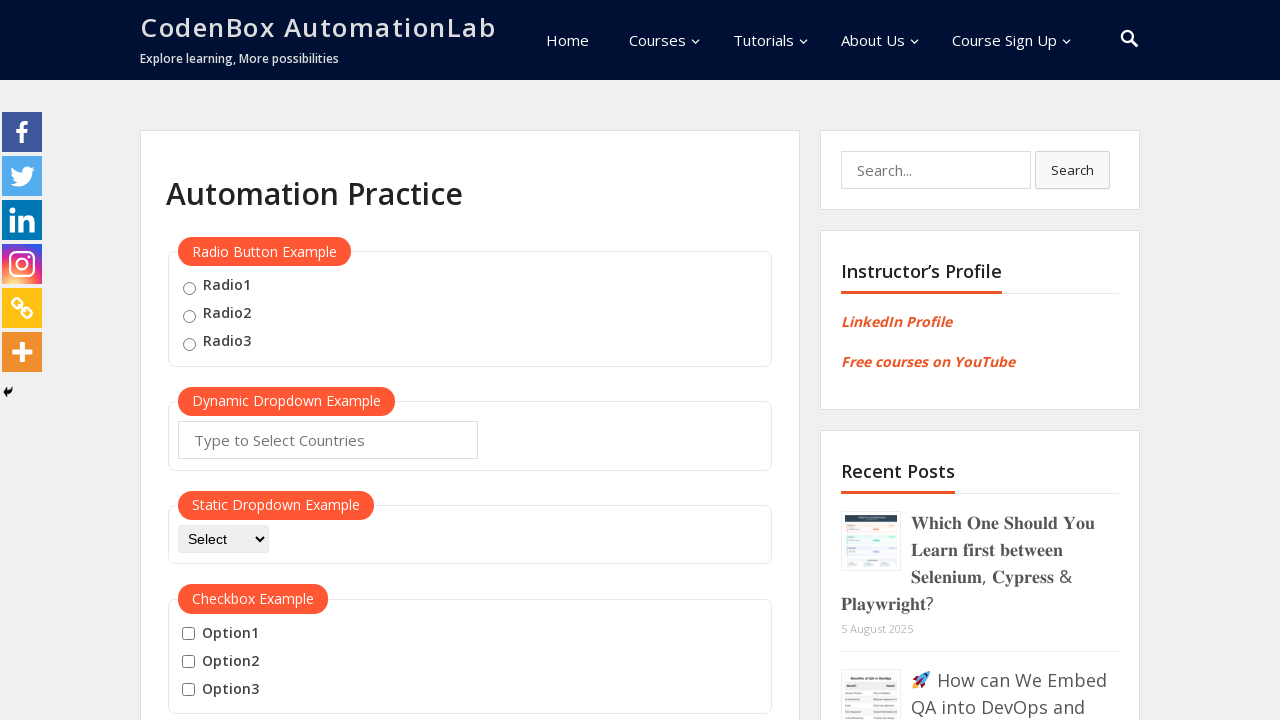

Clicked button to open new window at (237, 360) on #openwindow
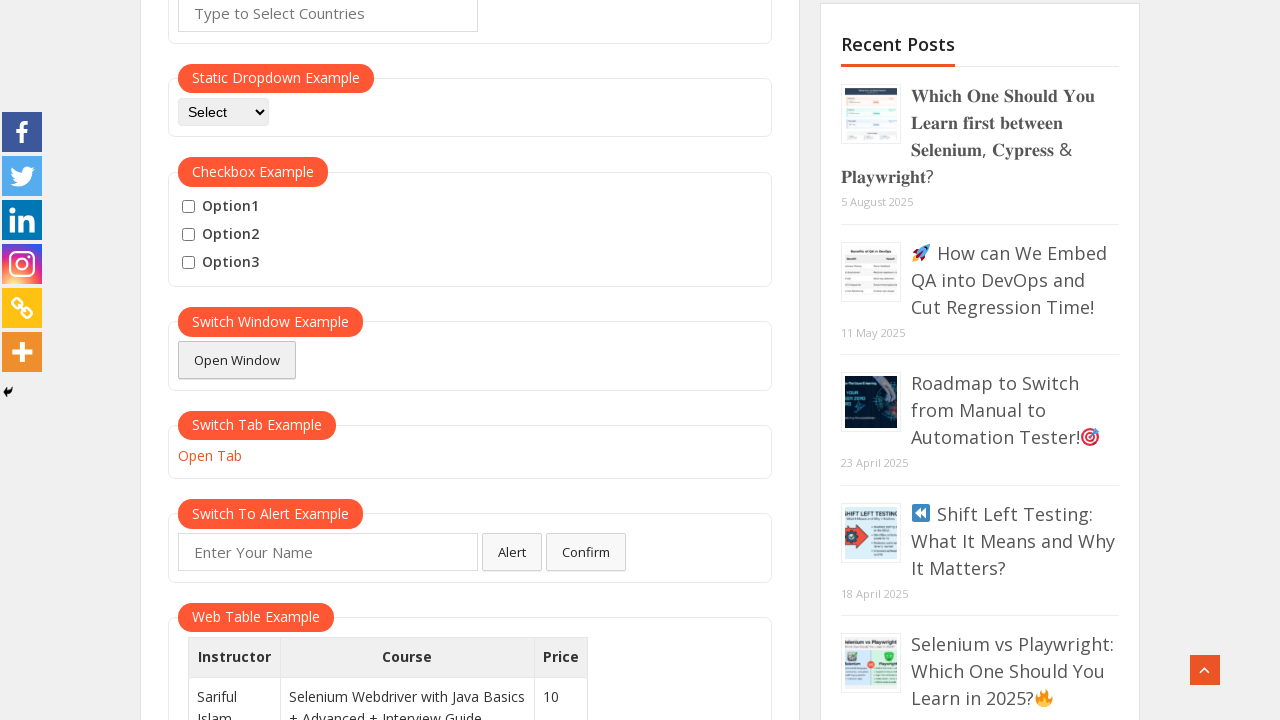

Captured reference to newly opened window
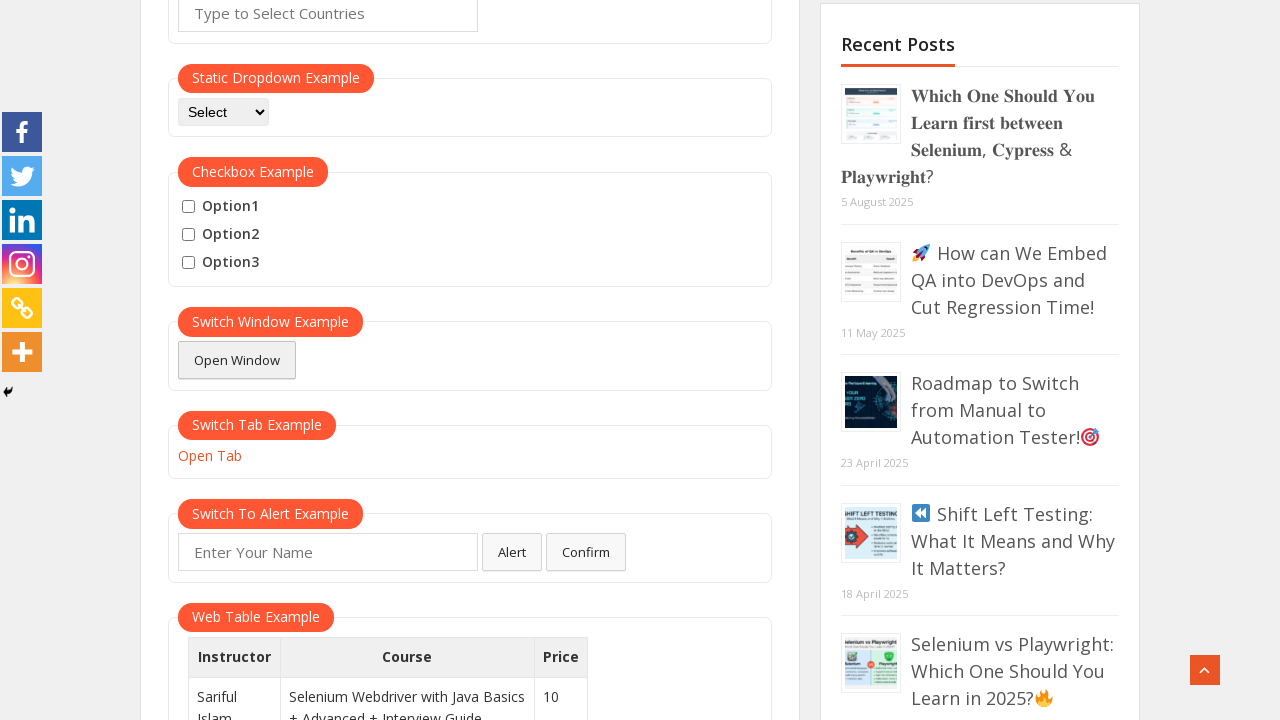

Waited for new window to load
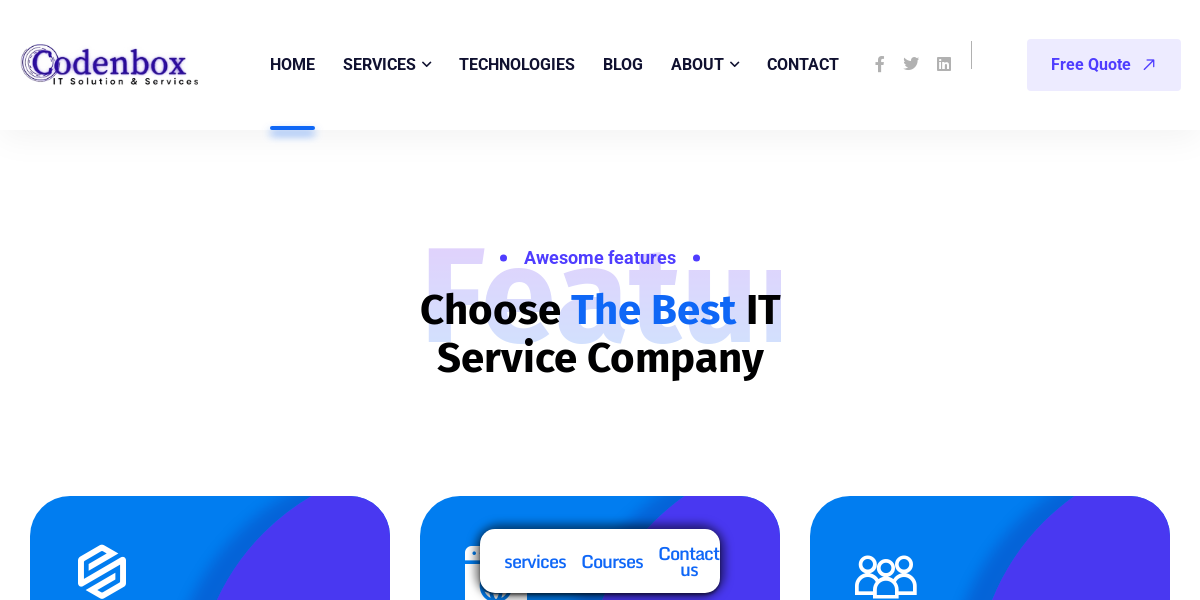

Switched back to original window
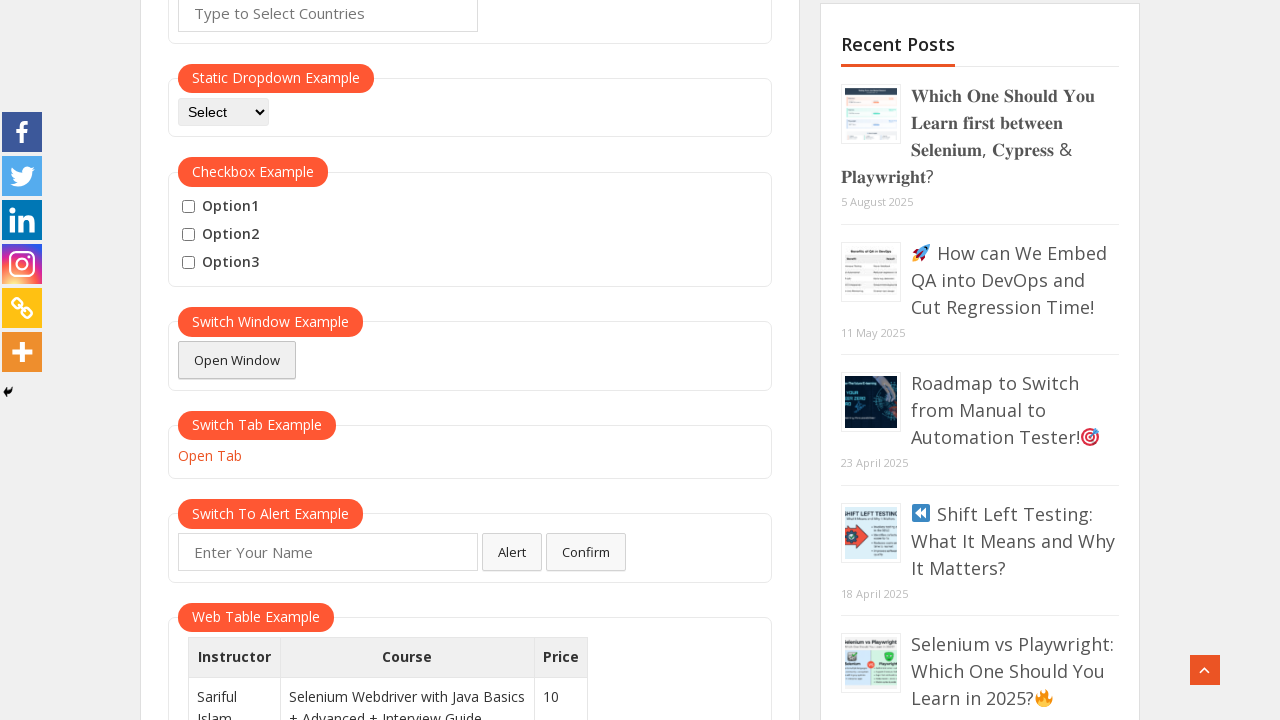

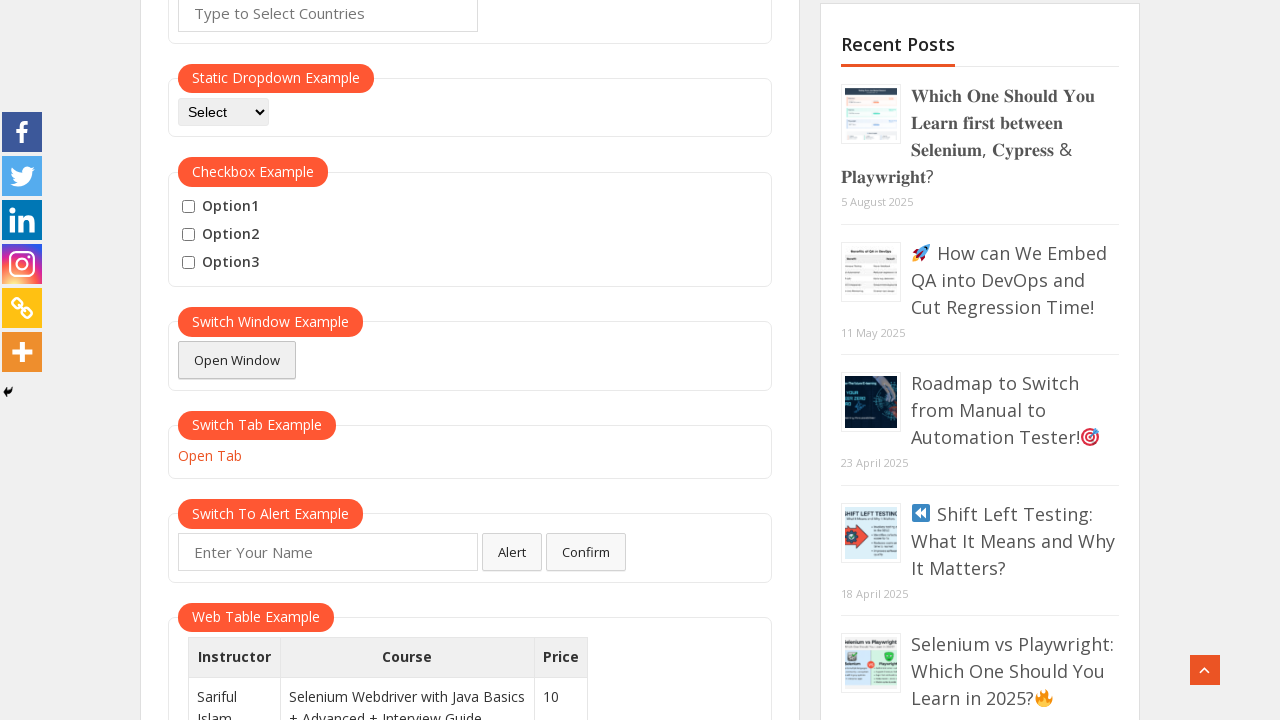